Navigates to All Courses page and counts the number of courses displayed

Starting URL: https://alchemy.hguy.co/lms

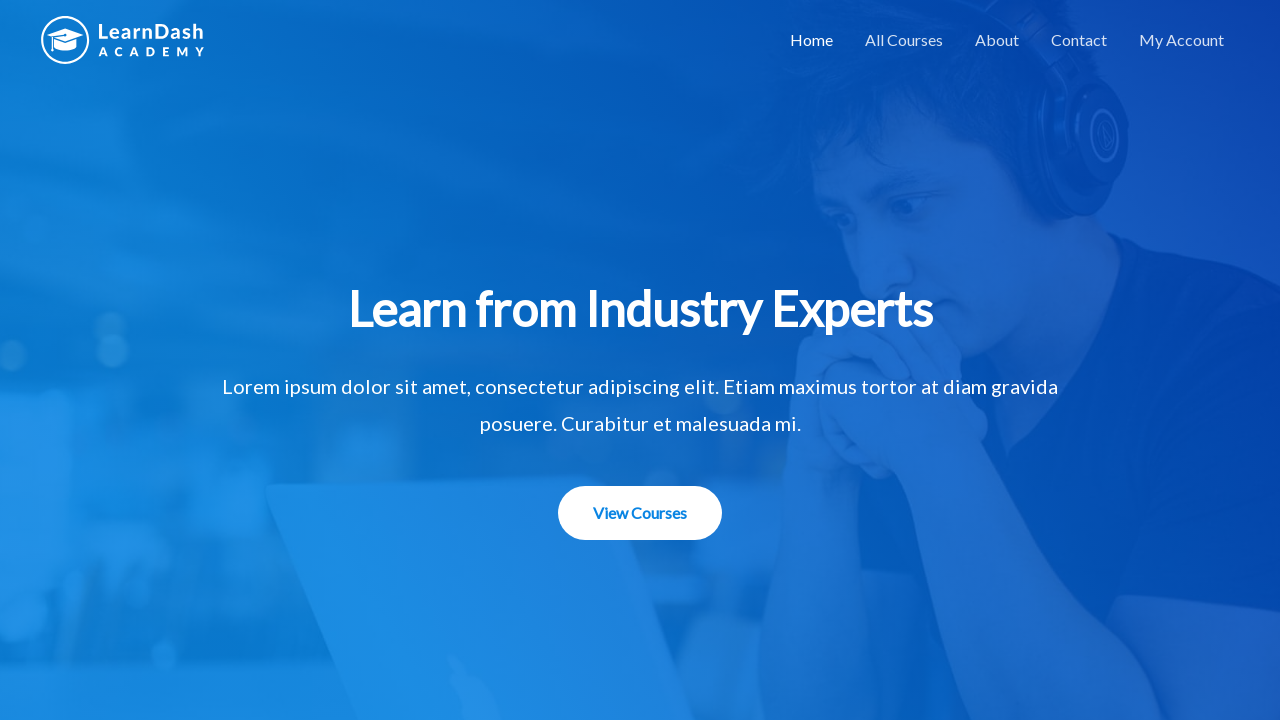

Waited for and located 'All Courses' menu item
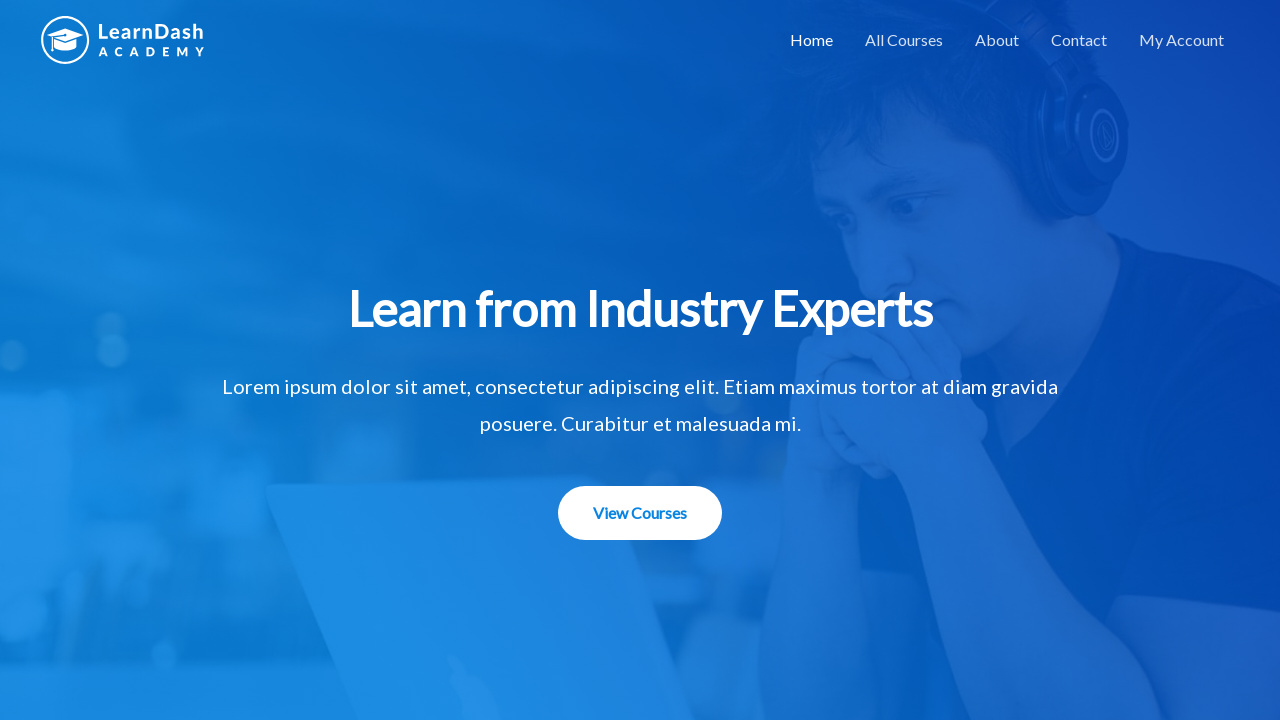

Clicked on 'All Courses' menu item
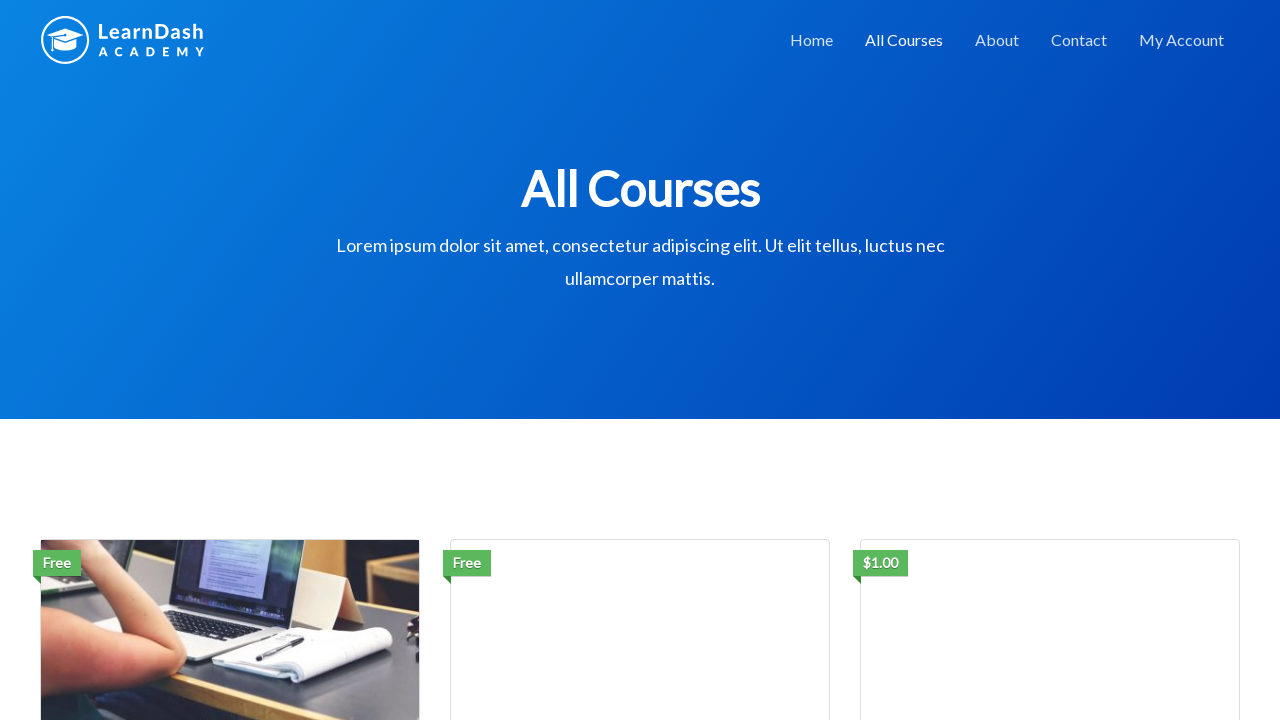

Retrieved page title
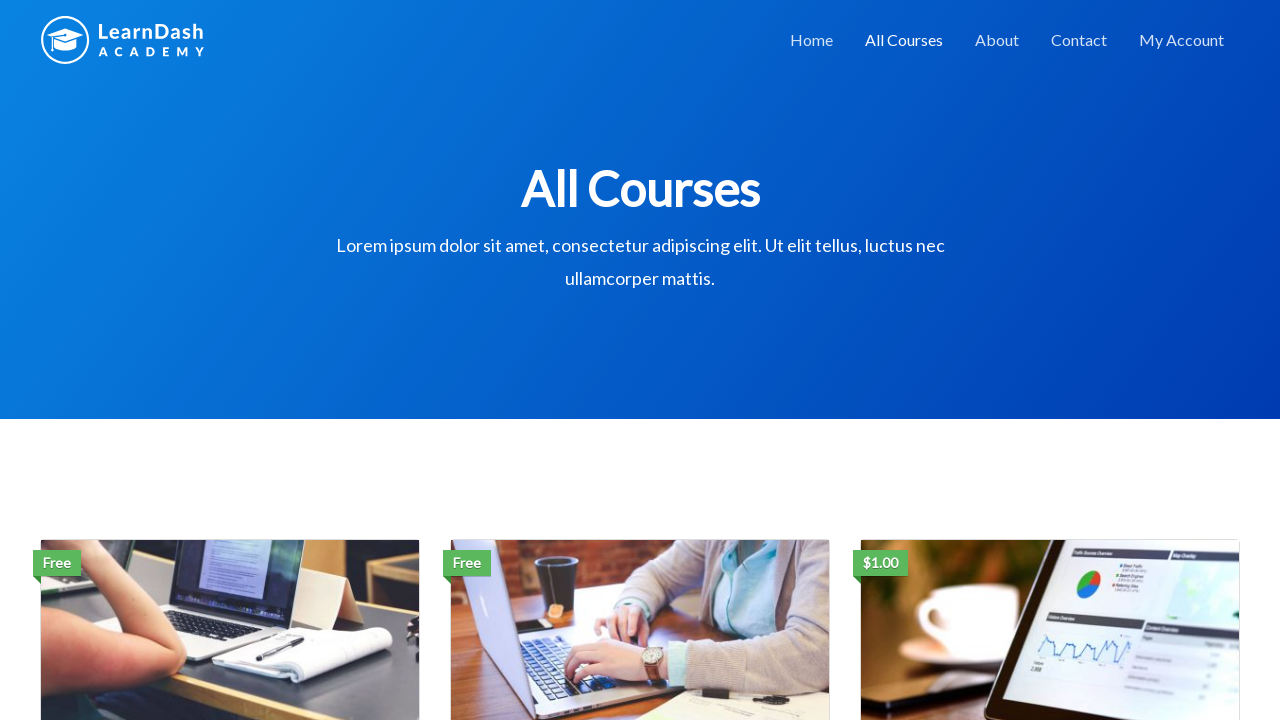

Verified page title is 'All Courses – Alchemy LMS'
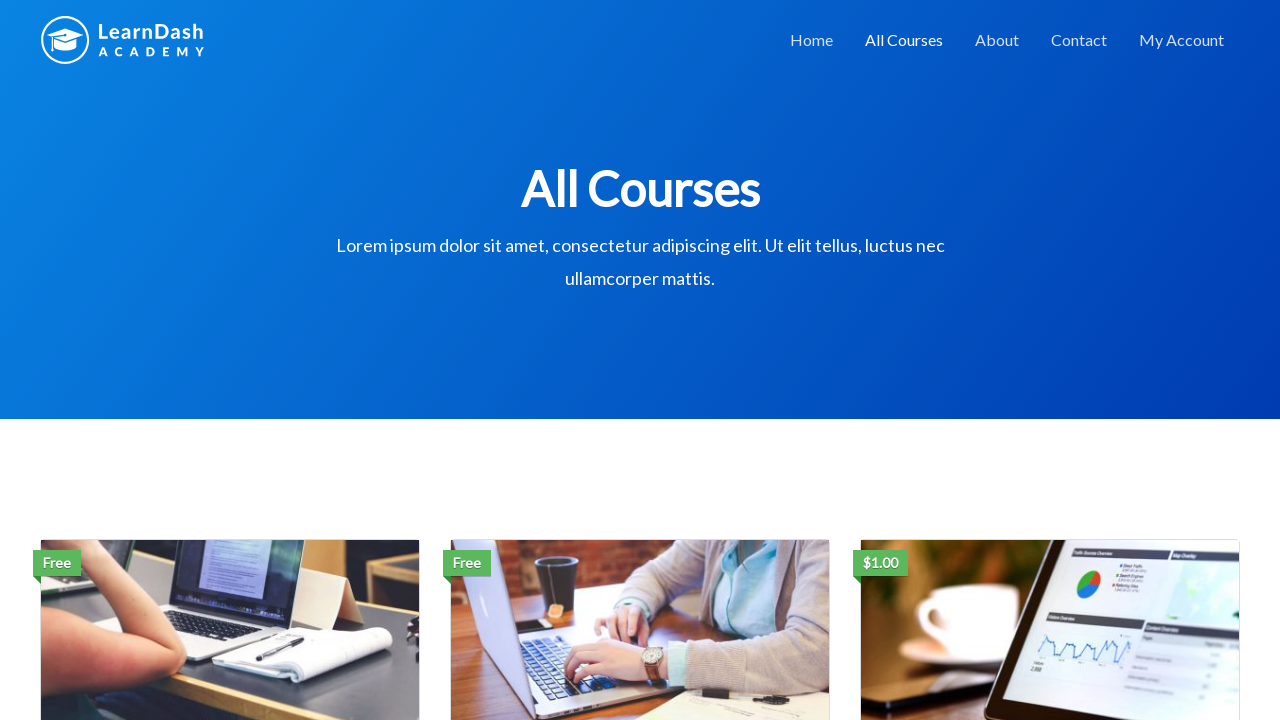

Located all course entries on the All Courses page
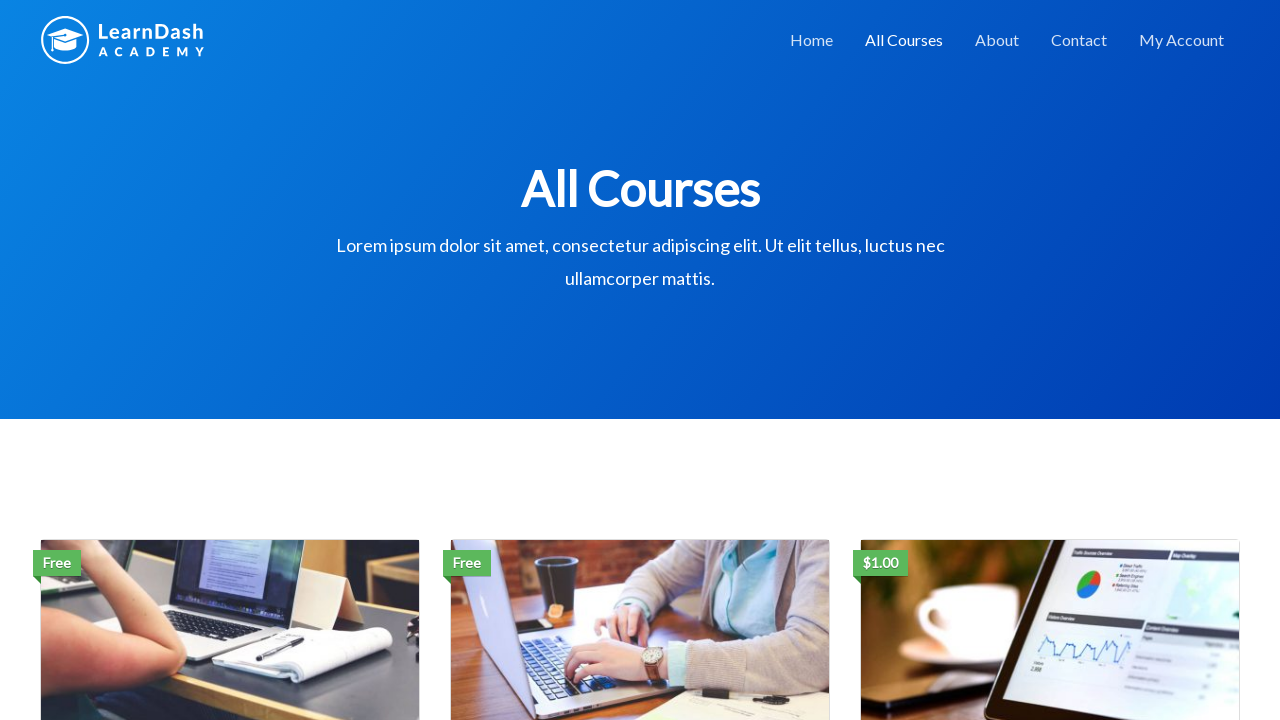

Counted 3 courses displayed on the page
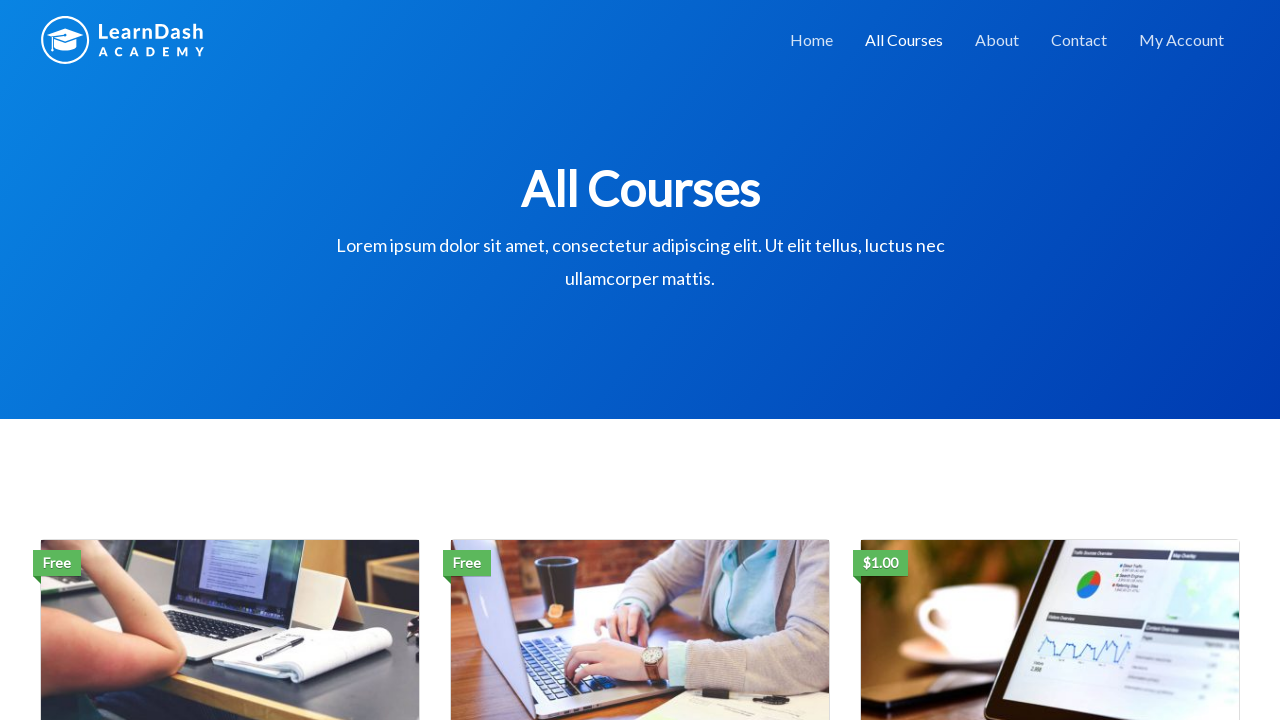

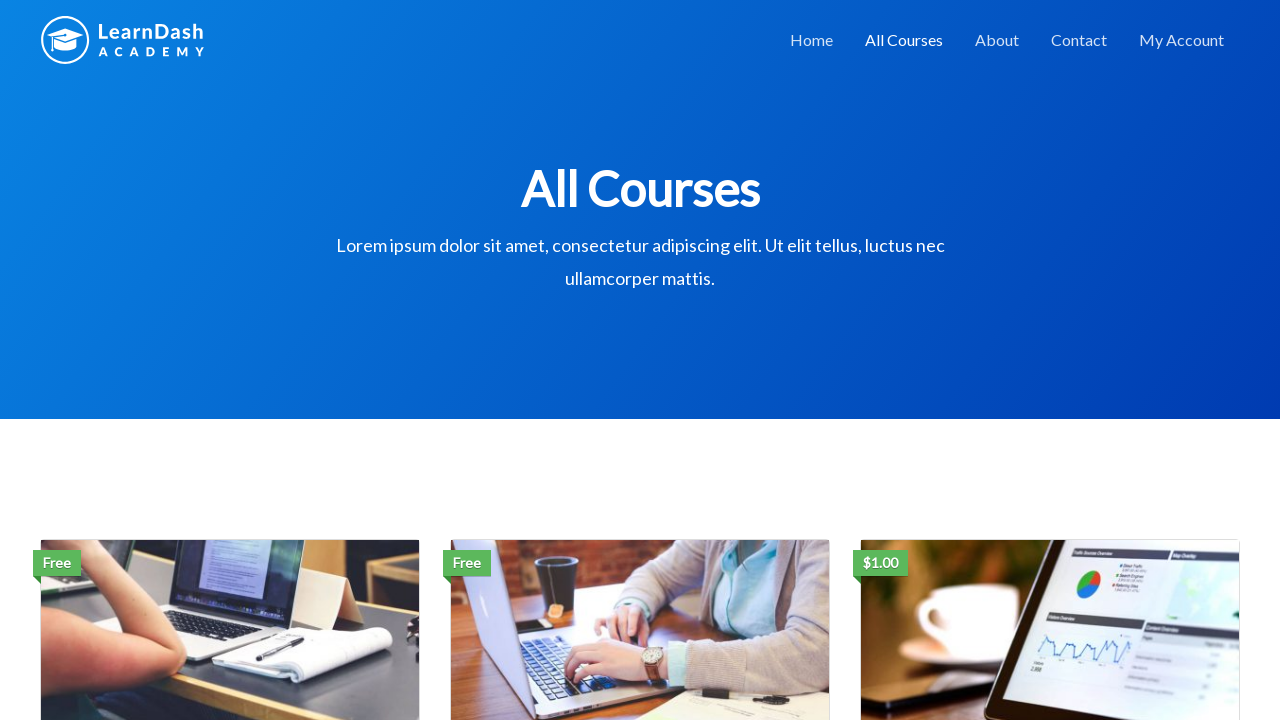